Navigates to Hacker News and verifies that posts are displayed, then clicks the "More" link to navigate to additional pages of content.

Starting URL: https://news.ycombinator.com/

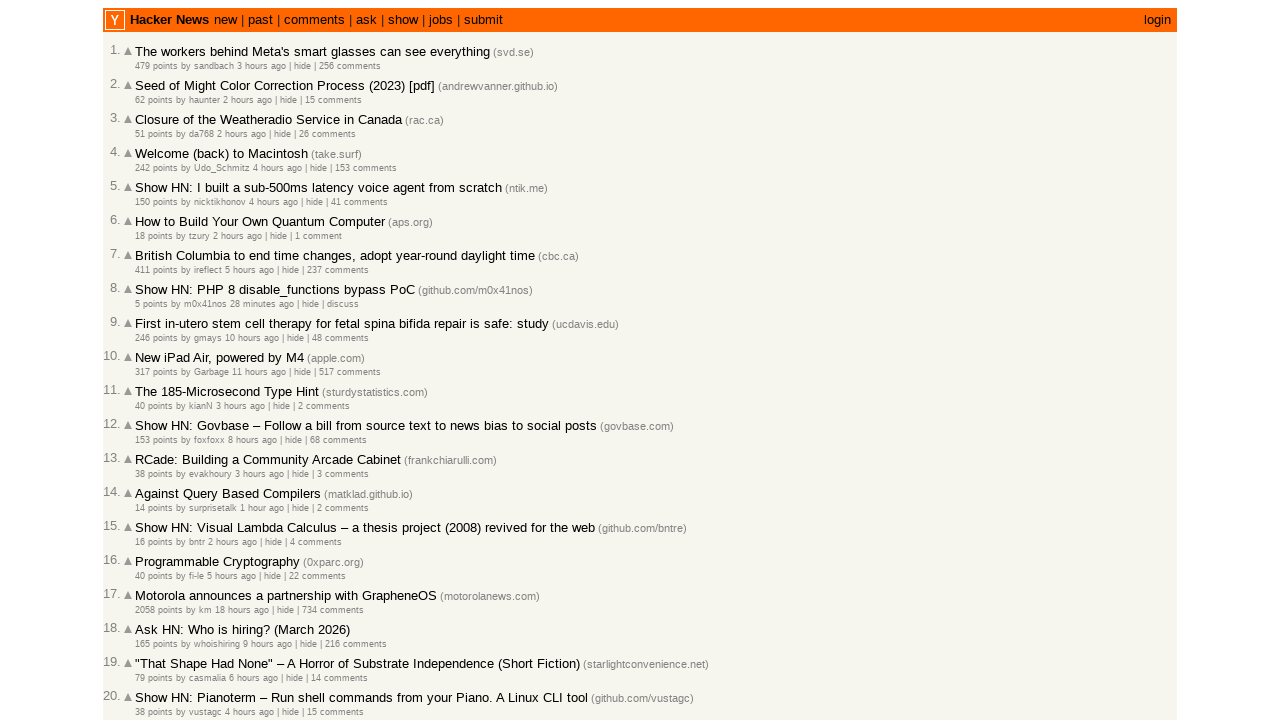

Waited for post elements to load on Hacker News homepage
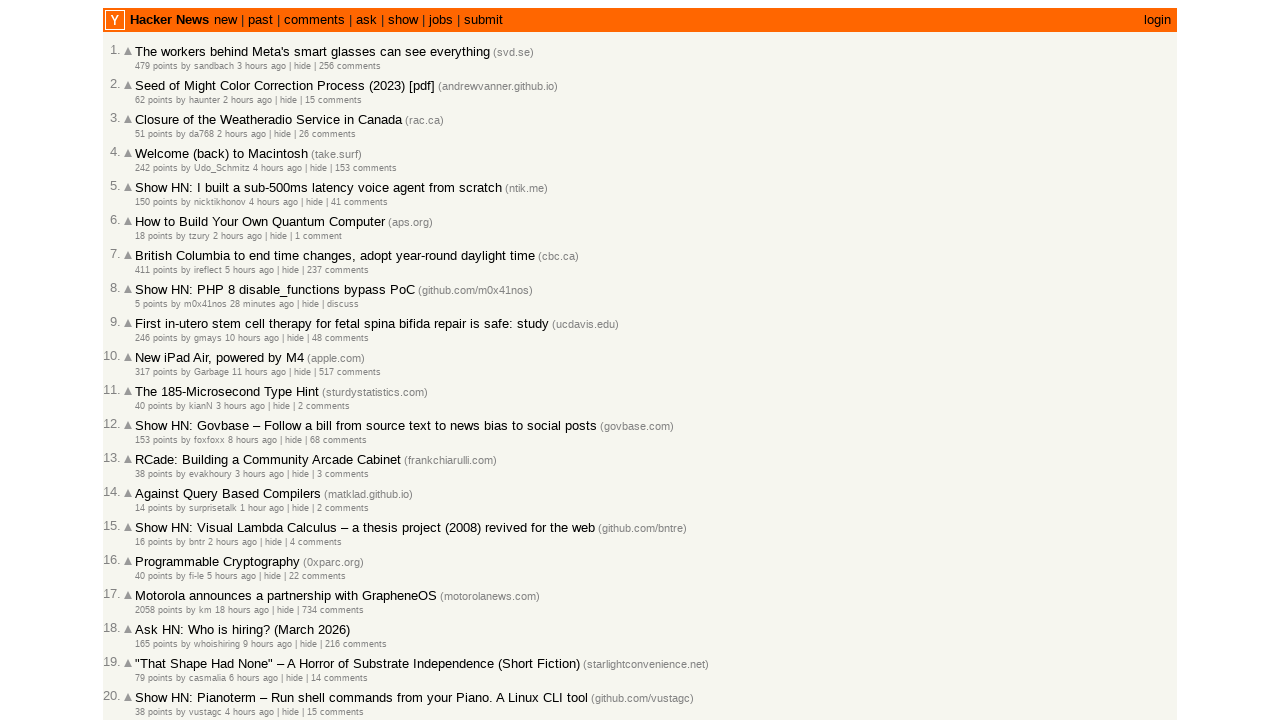

Verified post title links are present
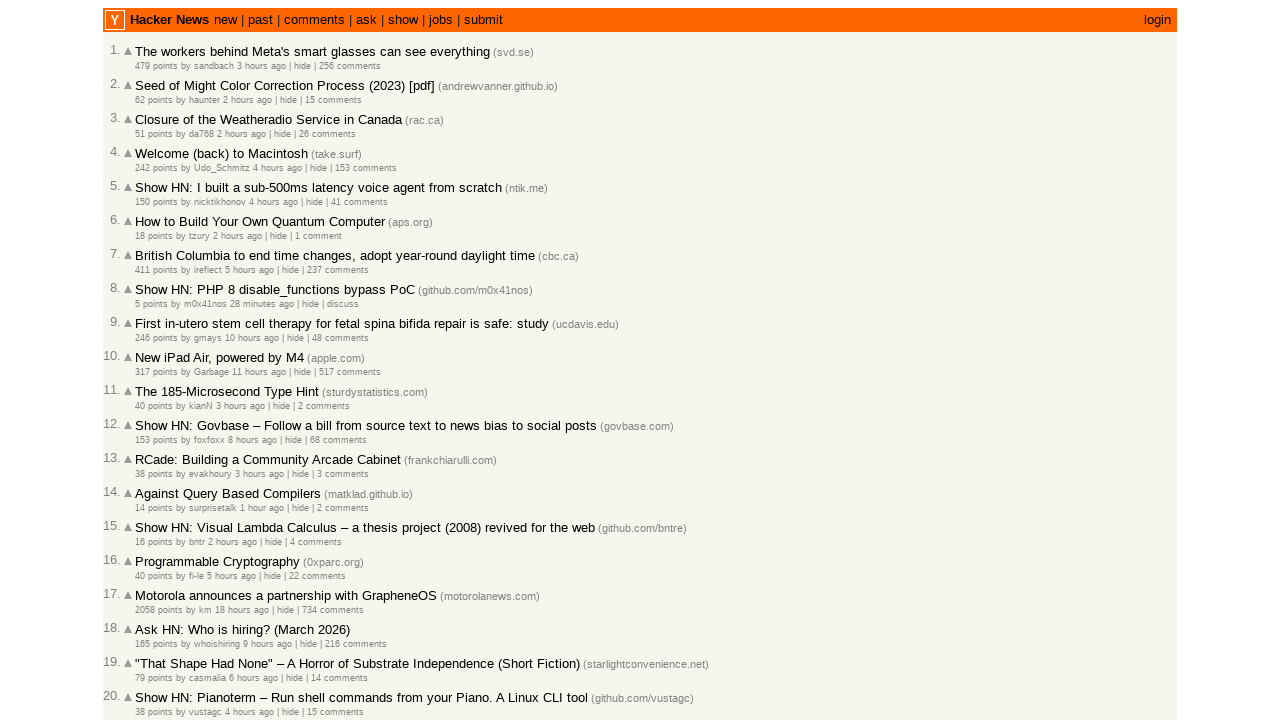

Verified post rank elements are present
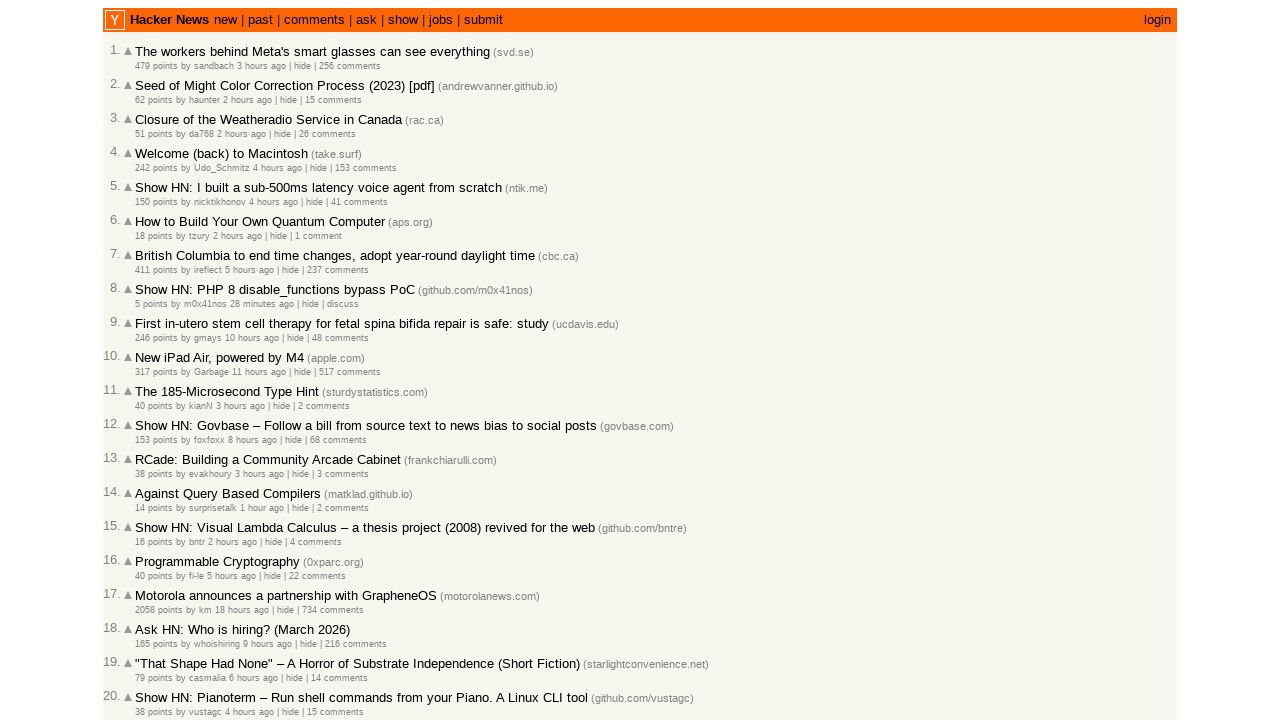

Clicked 'More' link to navigate to next page at (149, 616) on .morelink
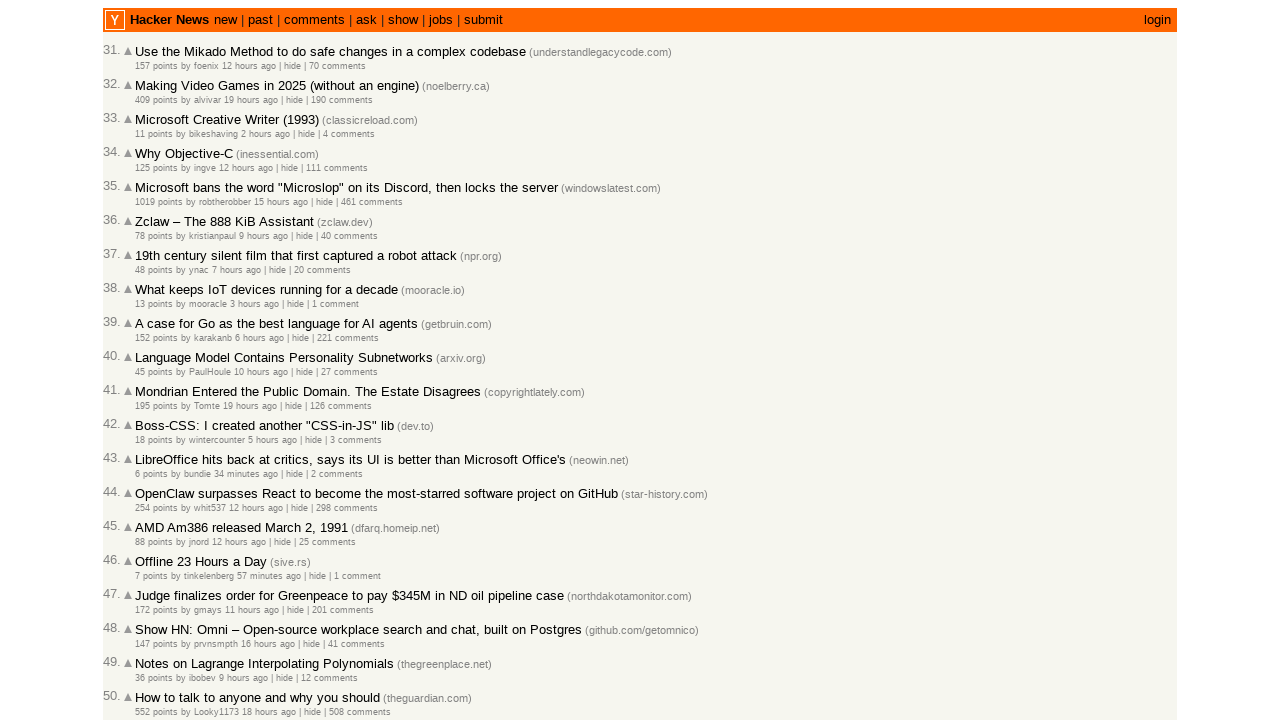

Waited for posts to load on next page
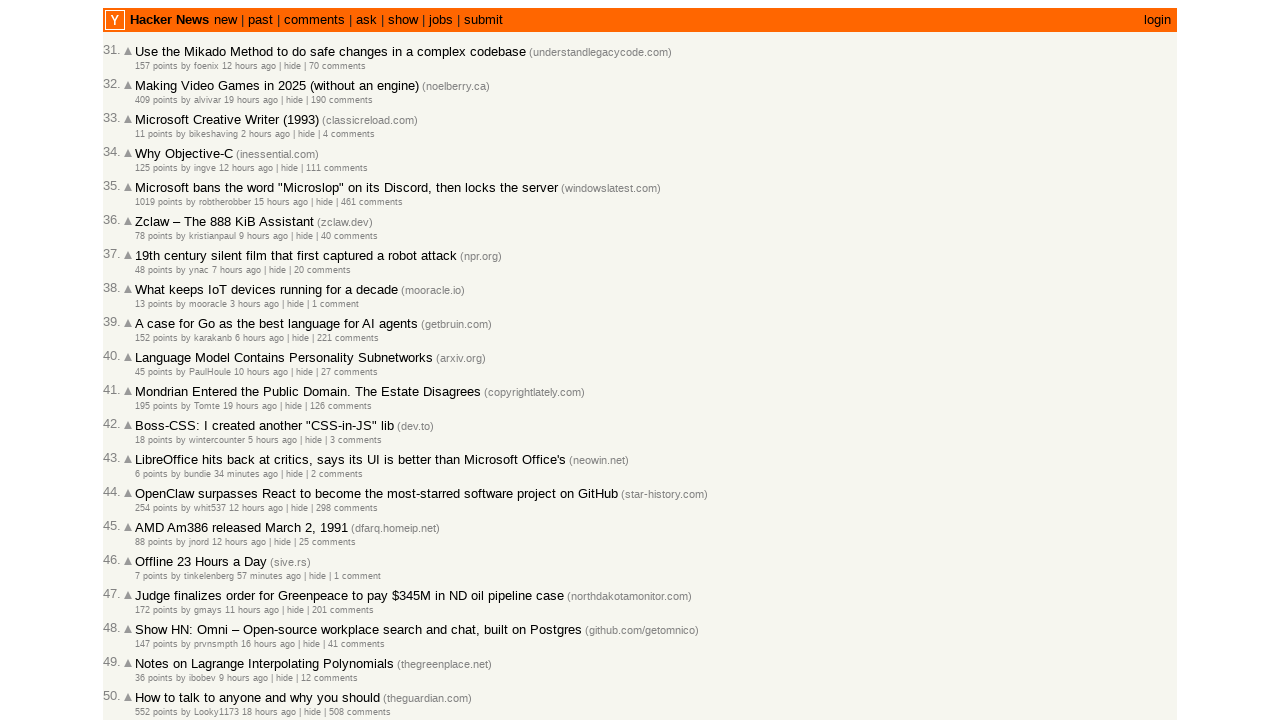

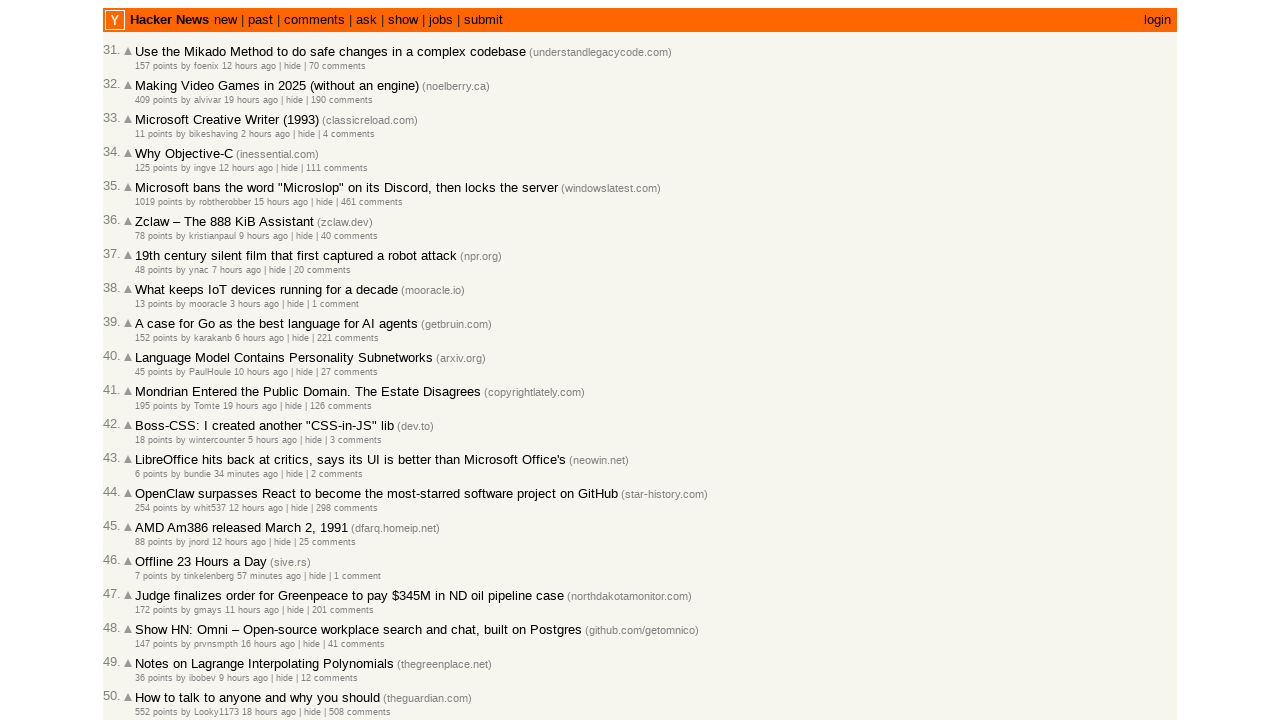